Tests table sorting functionality by clicking on the column header to sort vegetables alphabetically

Starting URL: https://rahulshettyacademy.com/seleniumPractise/#/offers

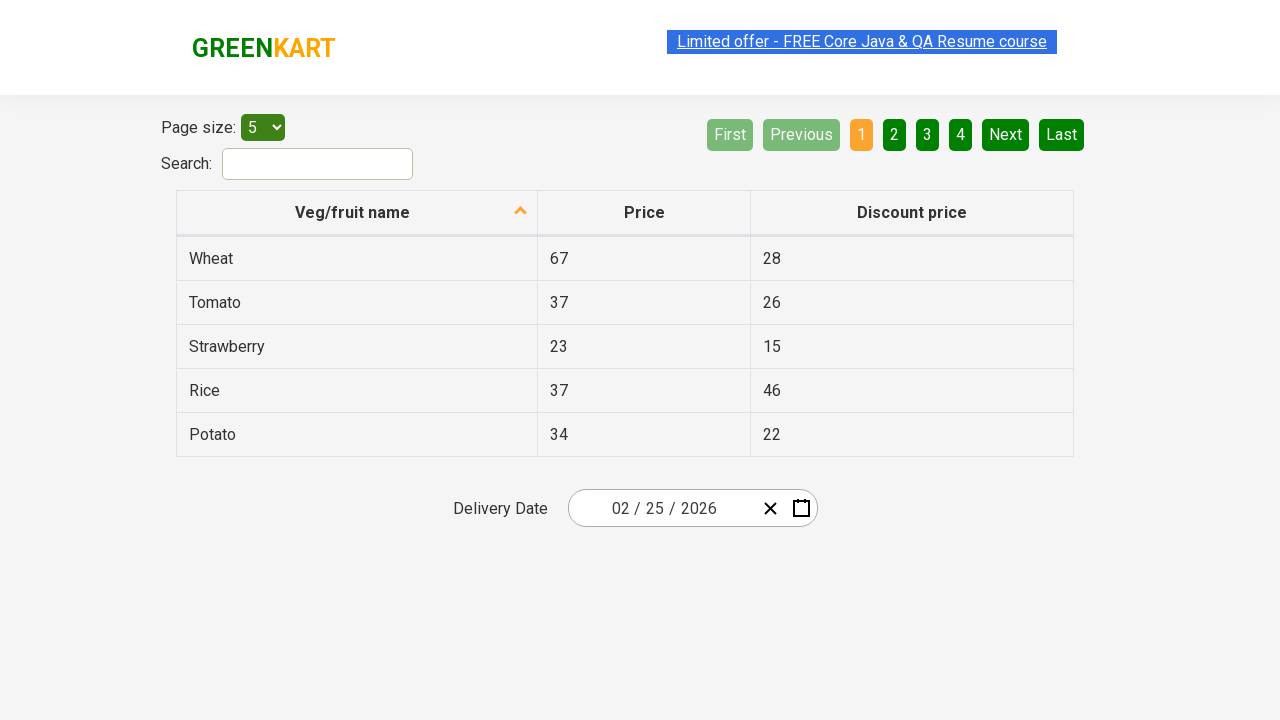

Clicked first column header to sort vegetables at (357, 213) on tr th:nth-child(1)
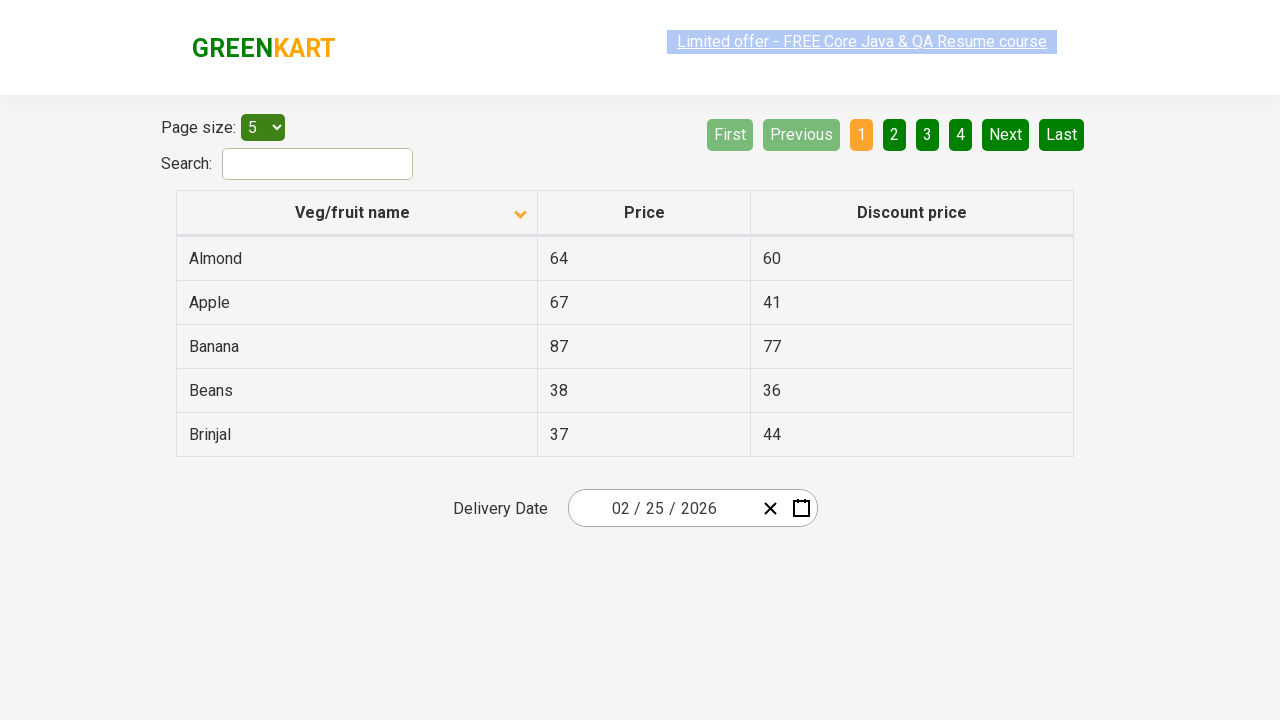

Waited 500ms for table sorting to complete
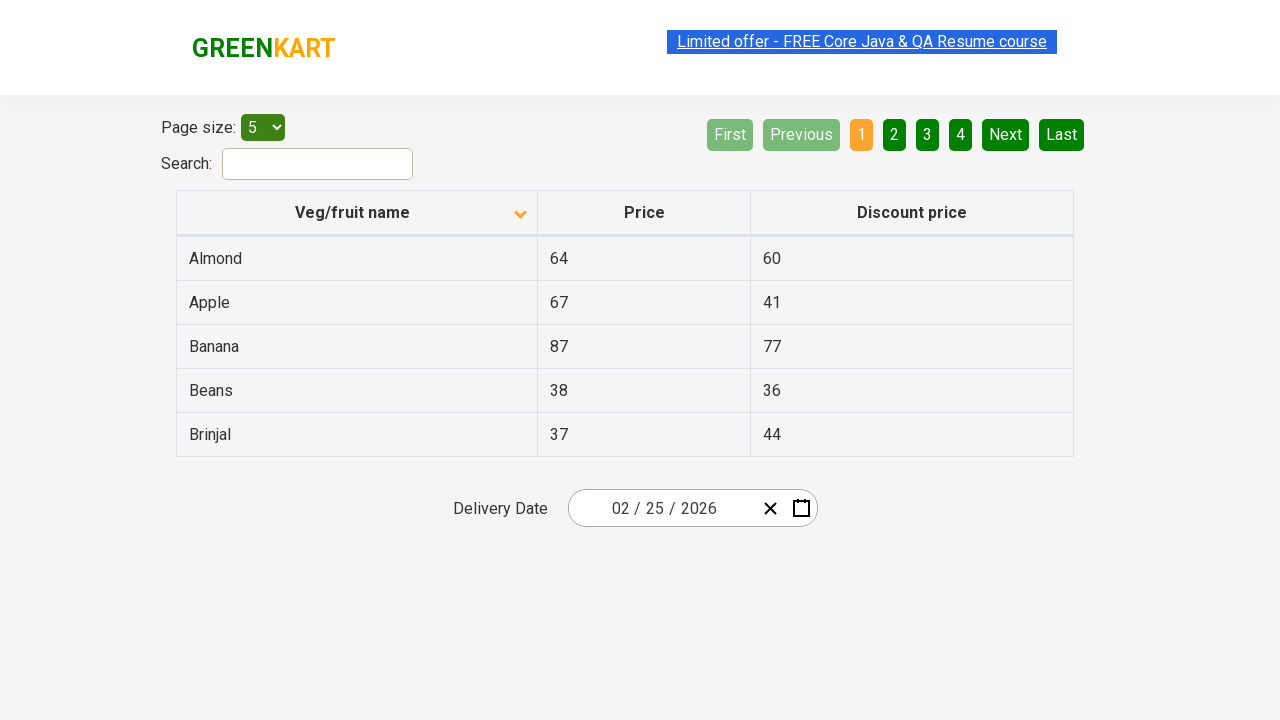

Retrieved all vegetable names from first column to verify alphabetical sorting
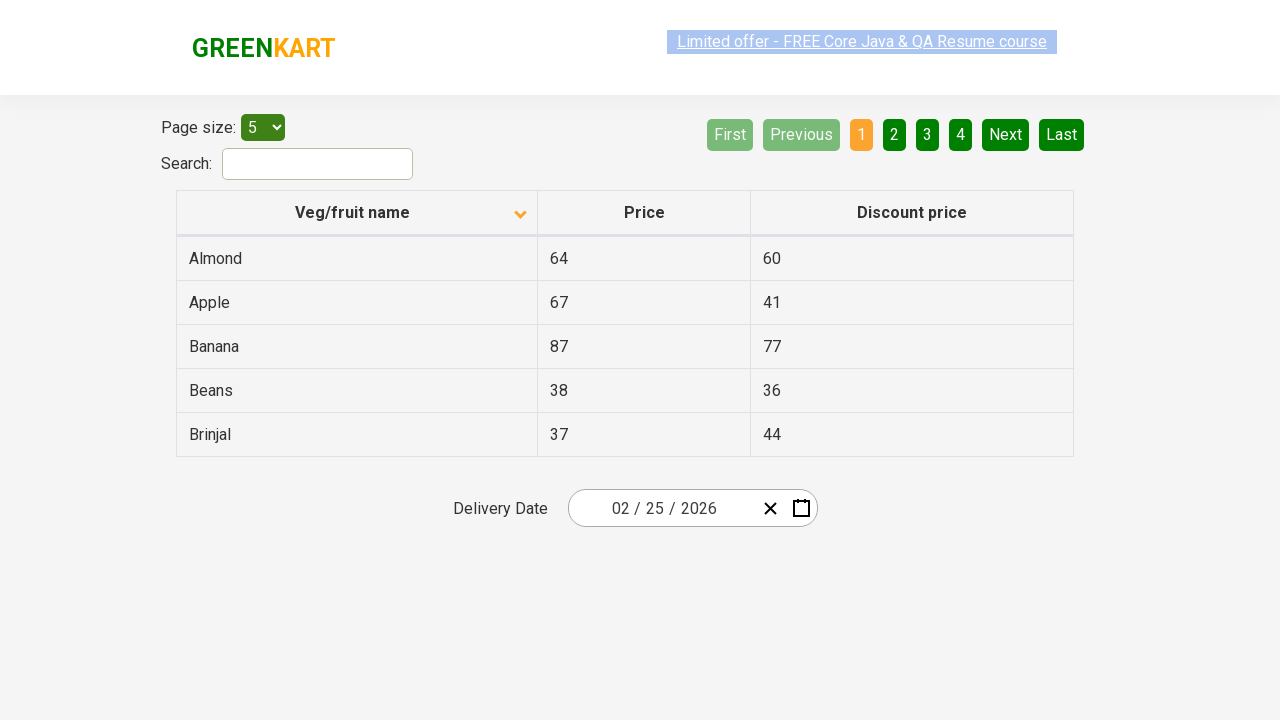

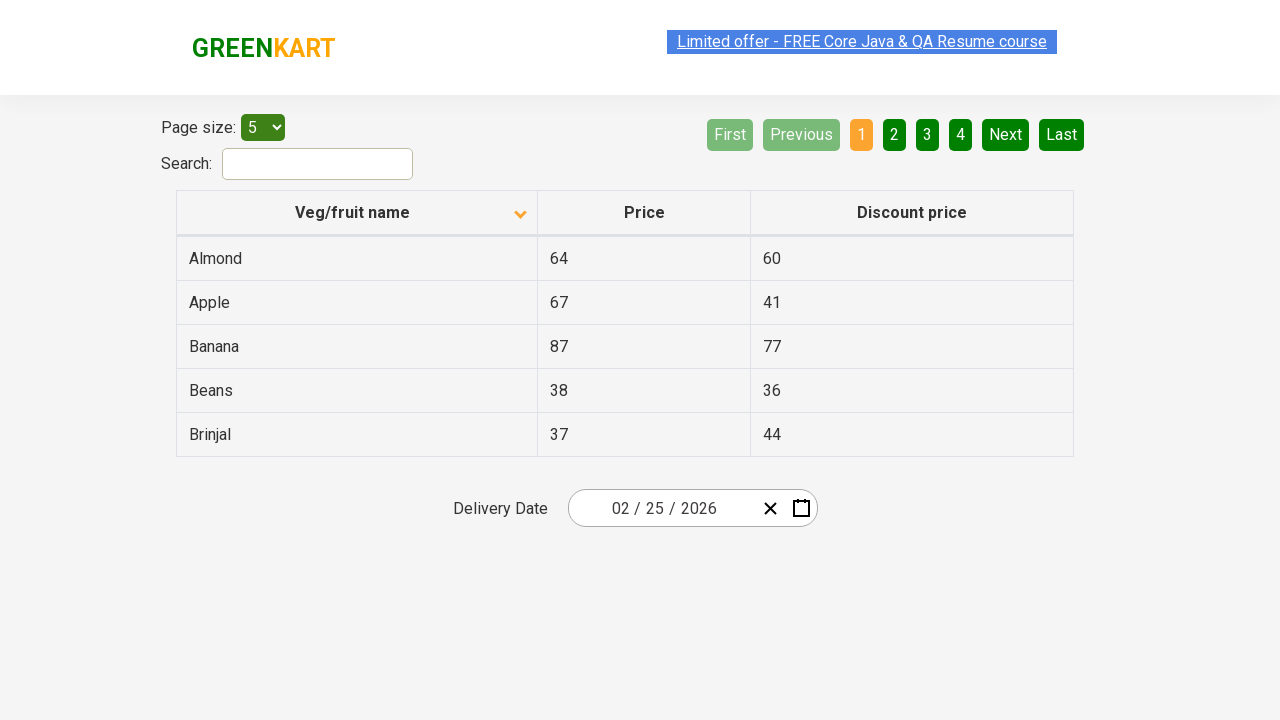